Verifies that the registration form page loads with the expected title "Registration Form"

Starting URL: https://practice.cydeo.com/registration_form

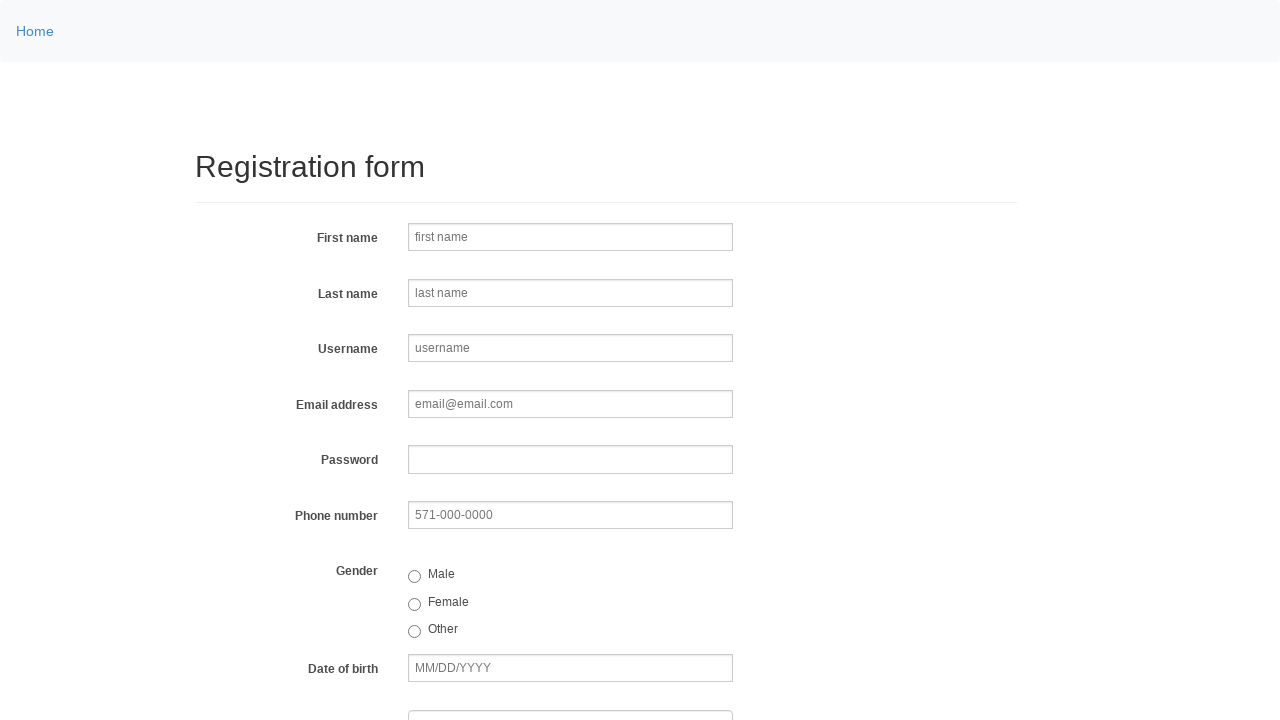

Navigated to registration form page
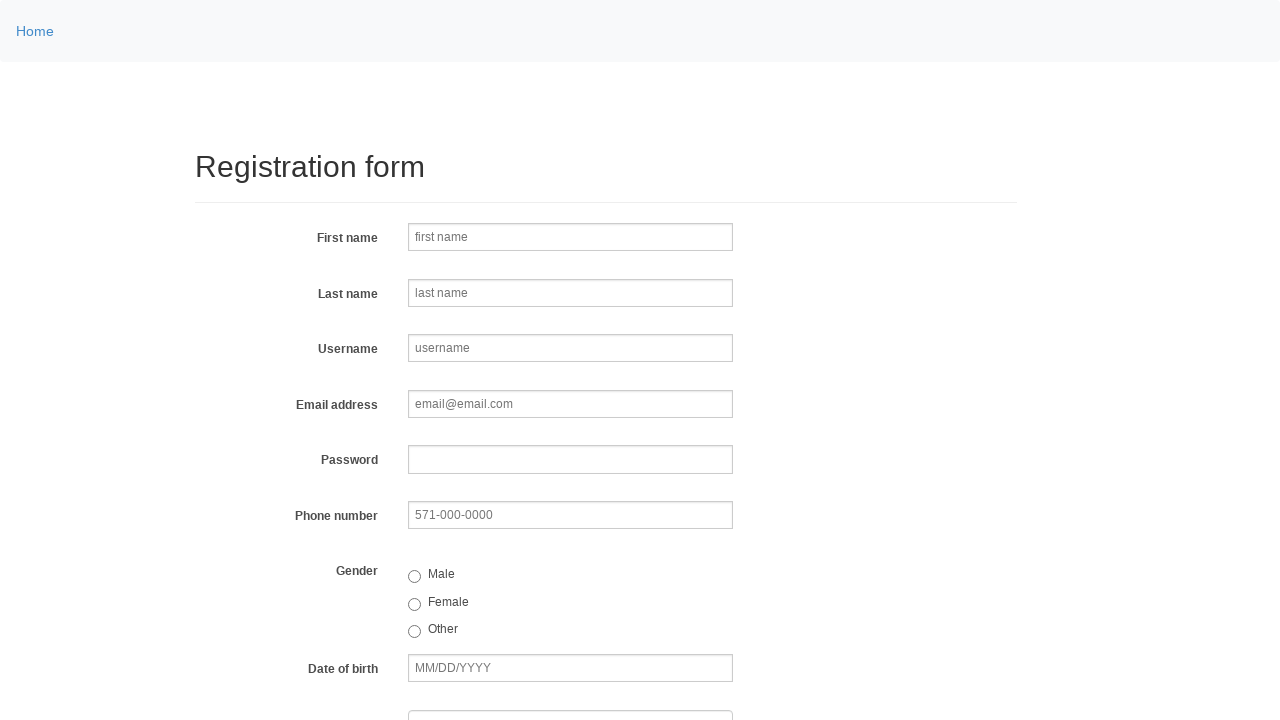

Verified page title is 'Registration Form'
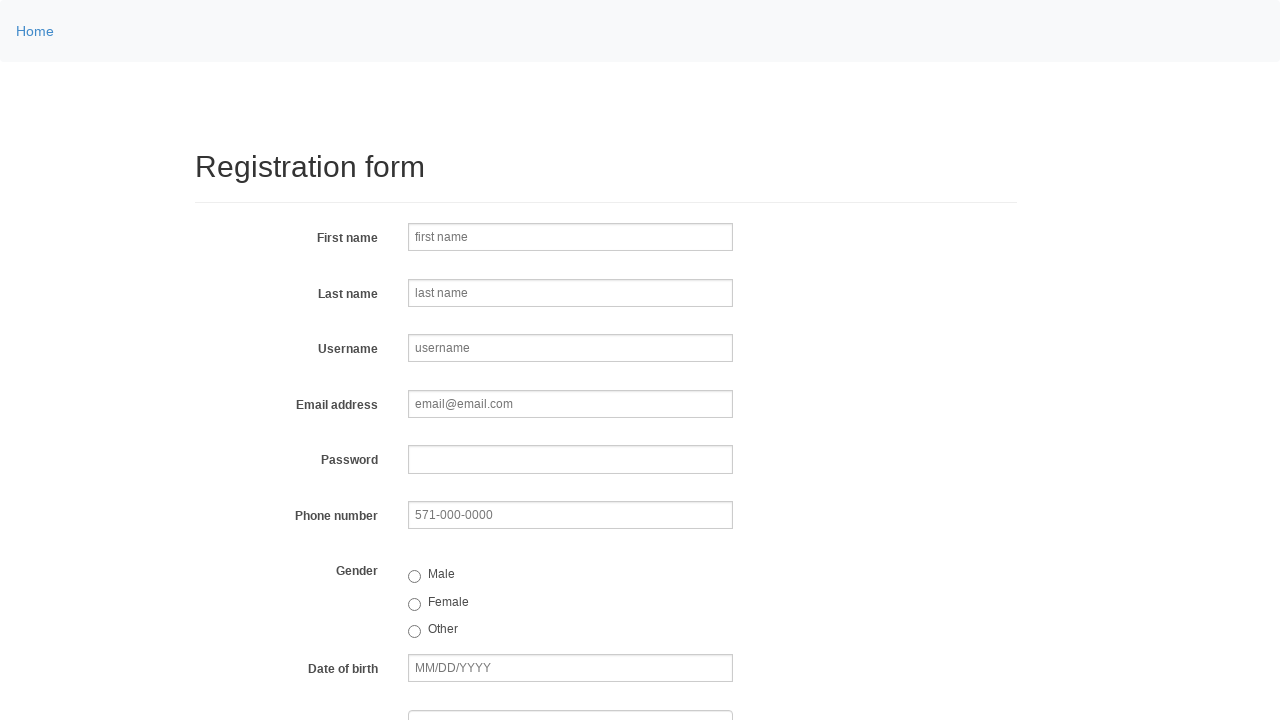

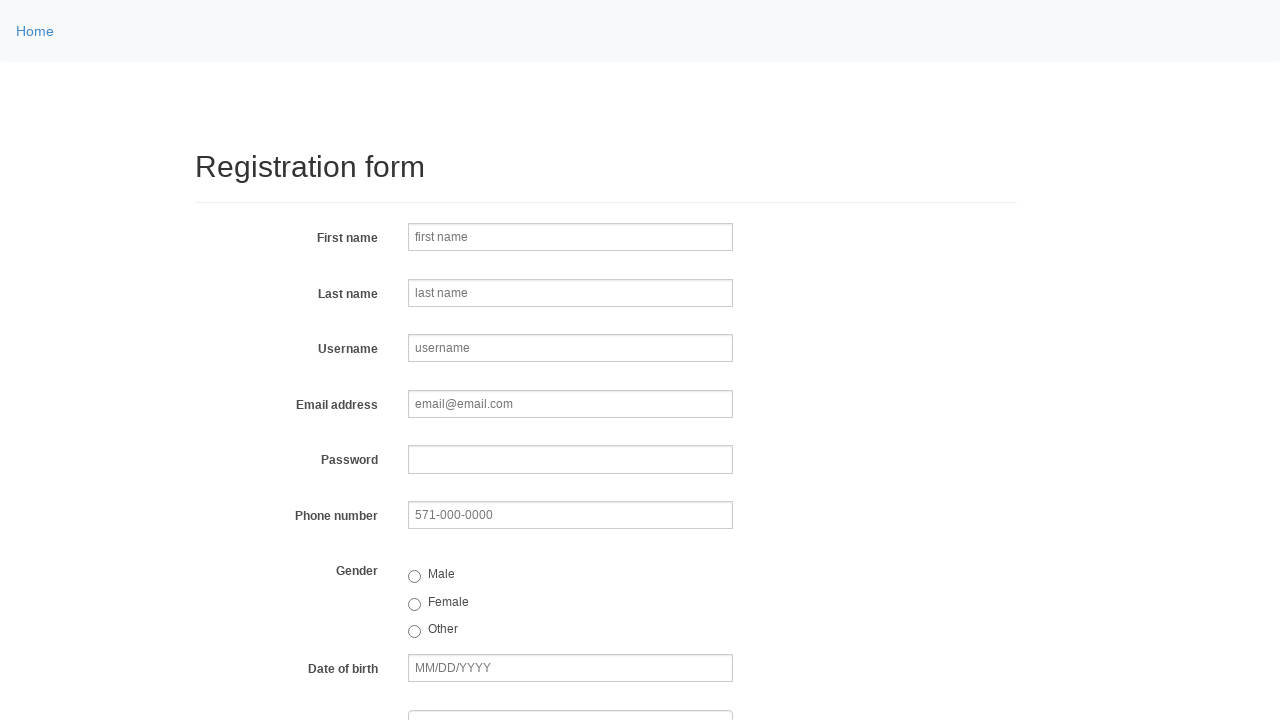